Tests dynamic content loading by clicking the Start button and verifying the "Hello World!" text appears after loading completes.

Starting URL: https://the-internet.herokuapp.com/dynamic_loading/1

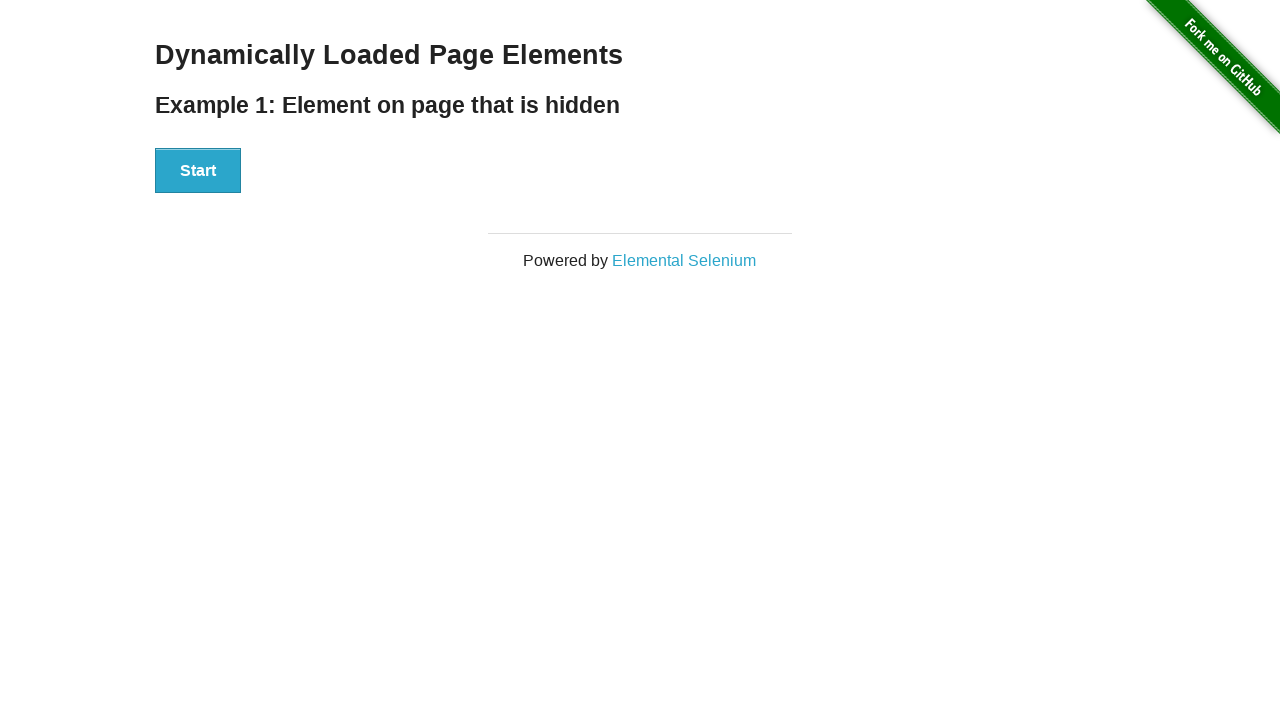

Navigated to dynamic loading test page
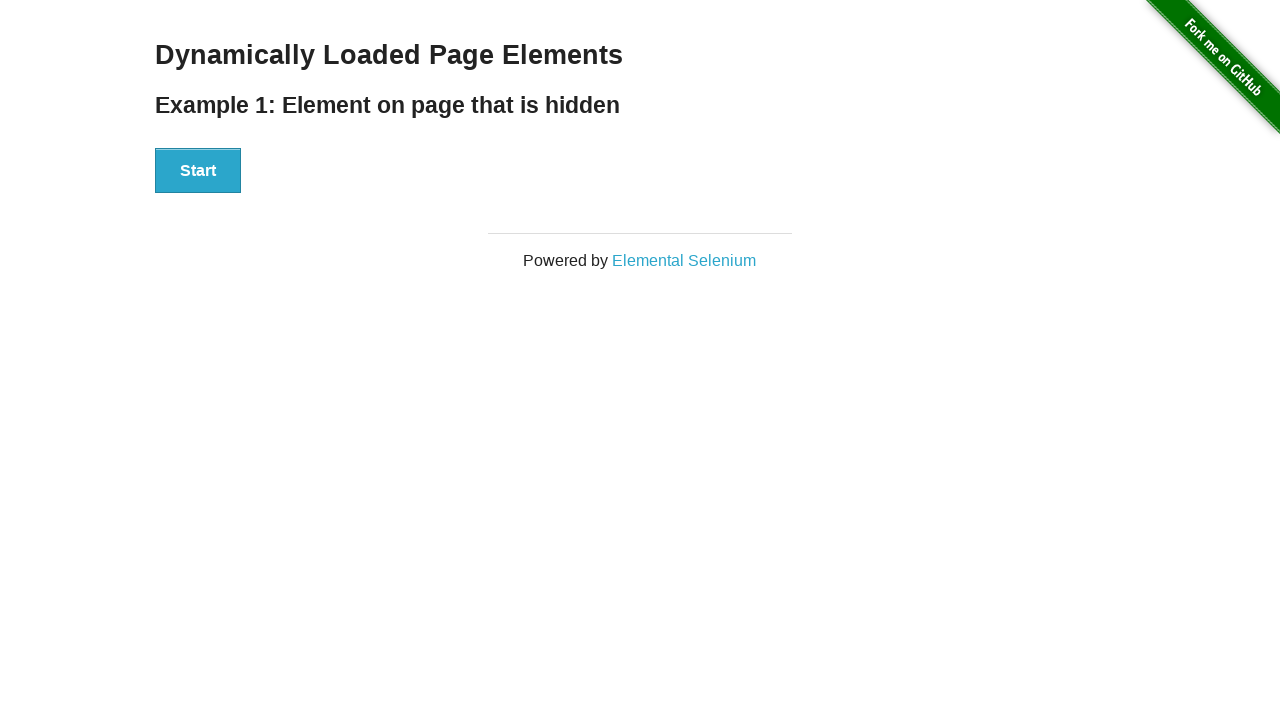

Clicked the Start button at (198, 171) on xpath=//button
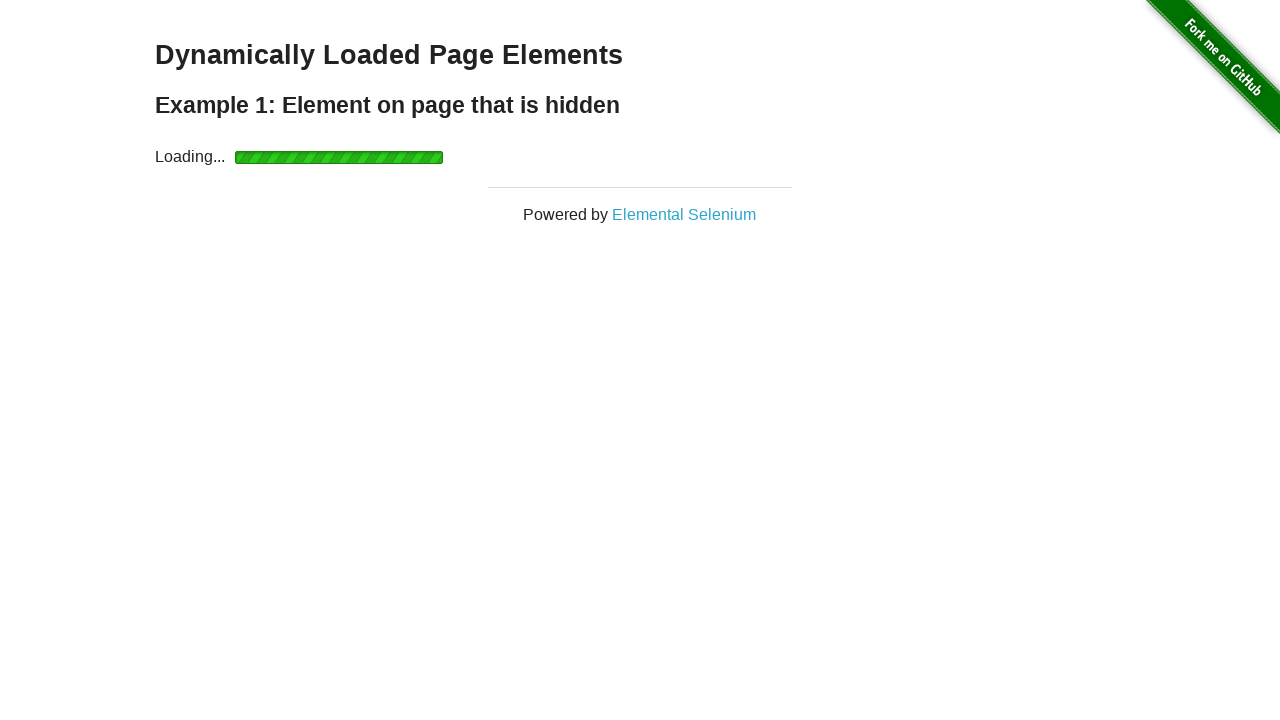

Waited for 'Hello World!' text to become visible
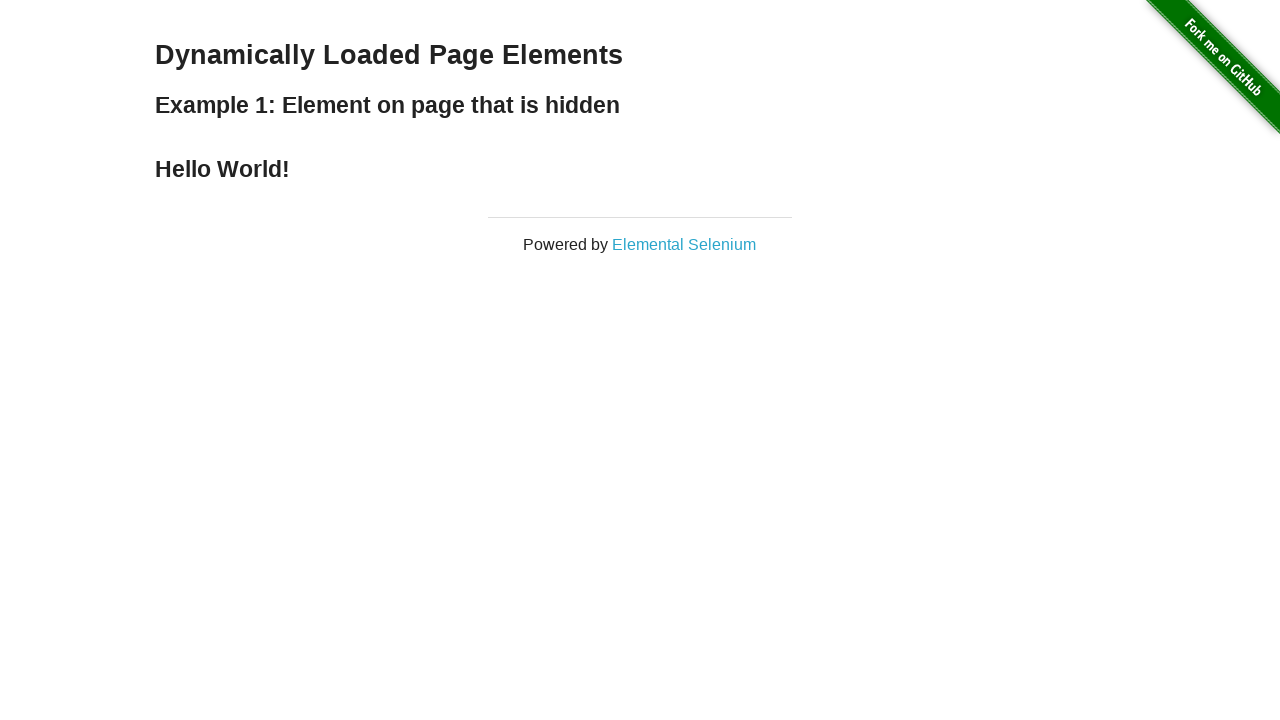

Located the 'Hello World!' text element
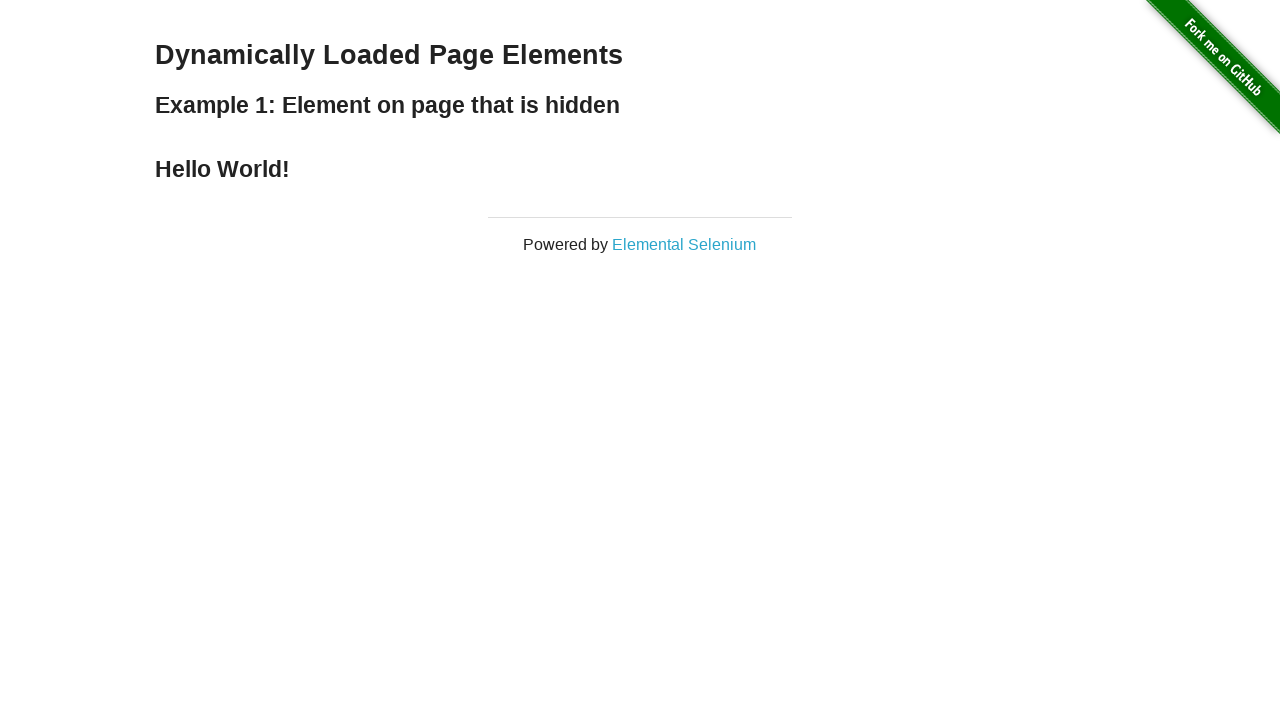

Verified that 'Hello World!' text is correctly displayed
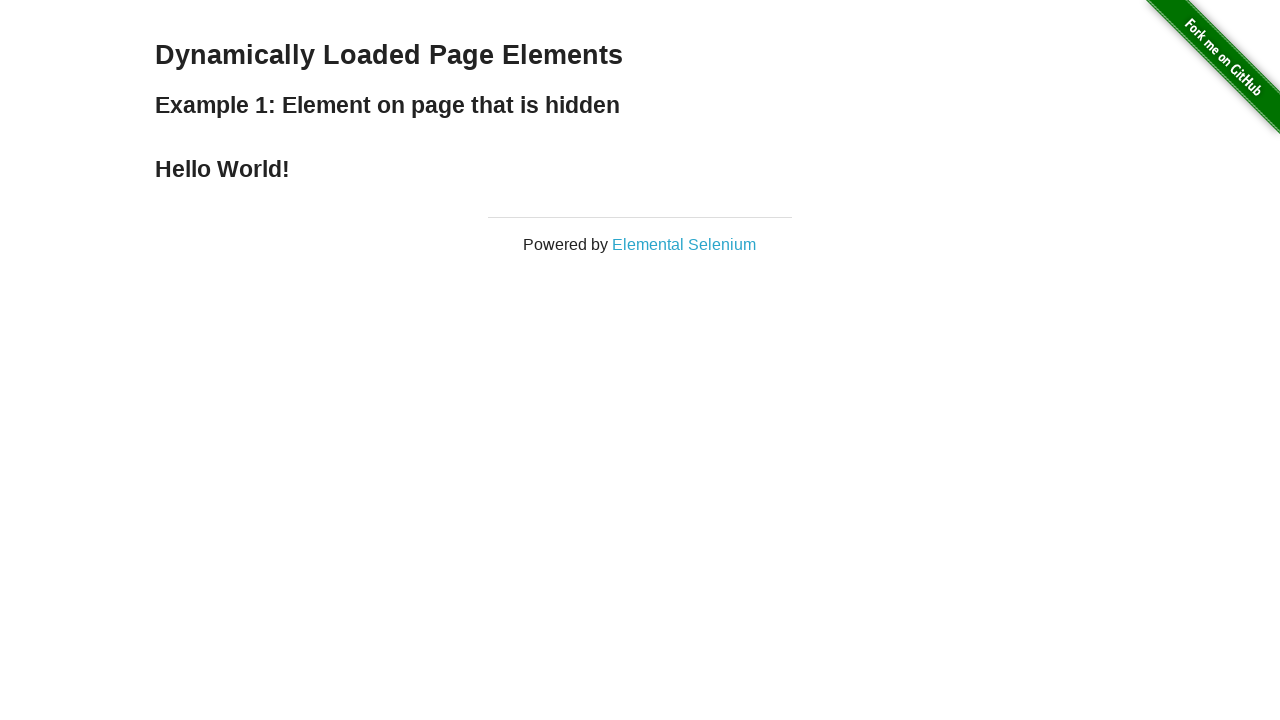

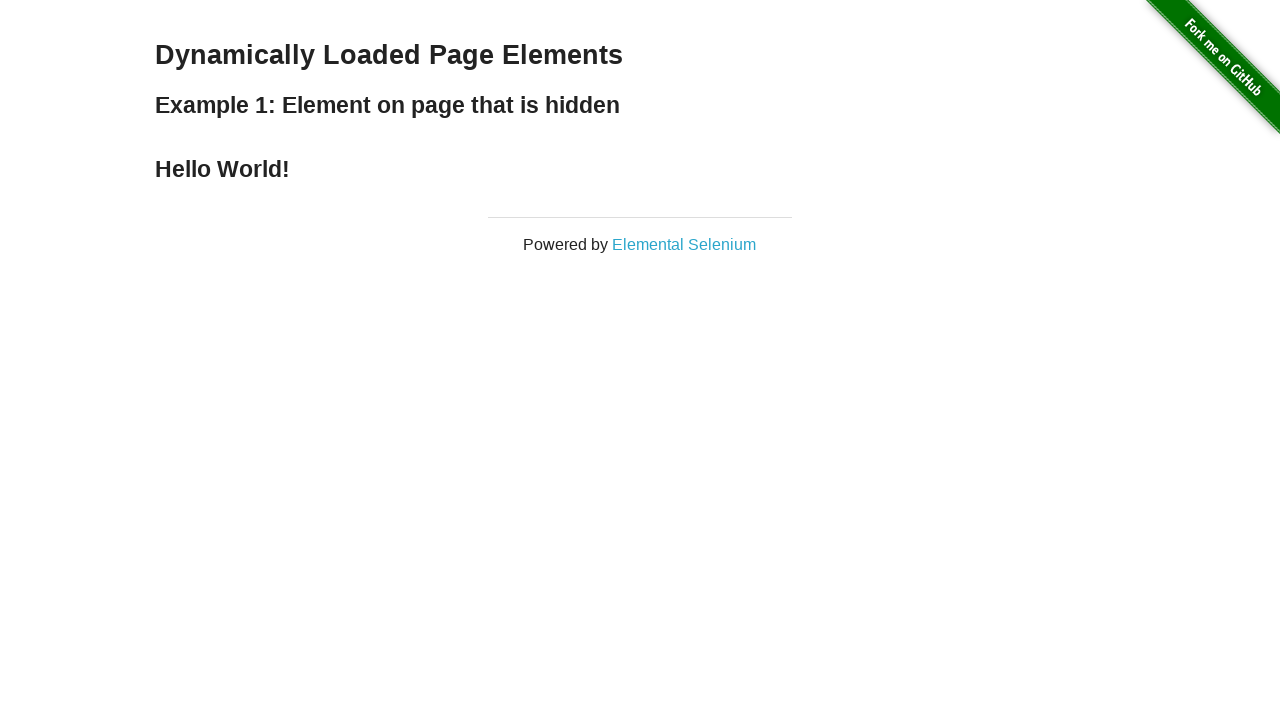